Tests right-click (context menu) functionality by performing a right-click action on a button element to trigger a context menu

Starting URL: http://swisnl.github.io/jQuery-contextMenu/demo.html

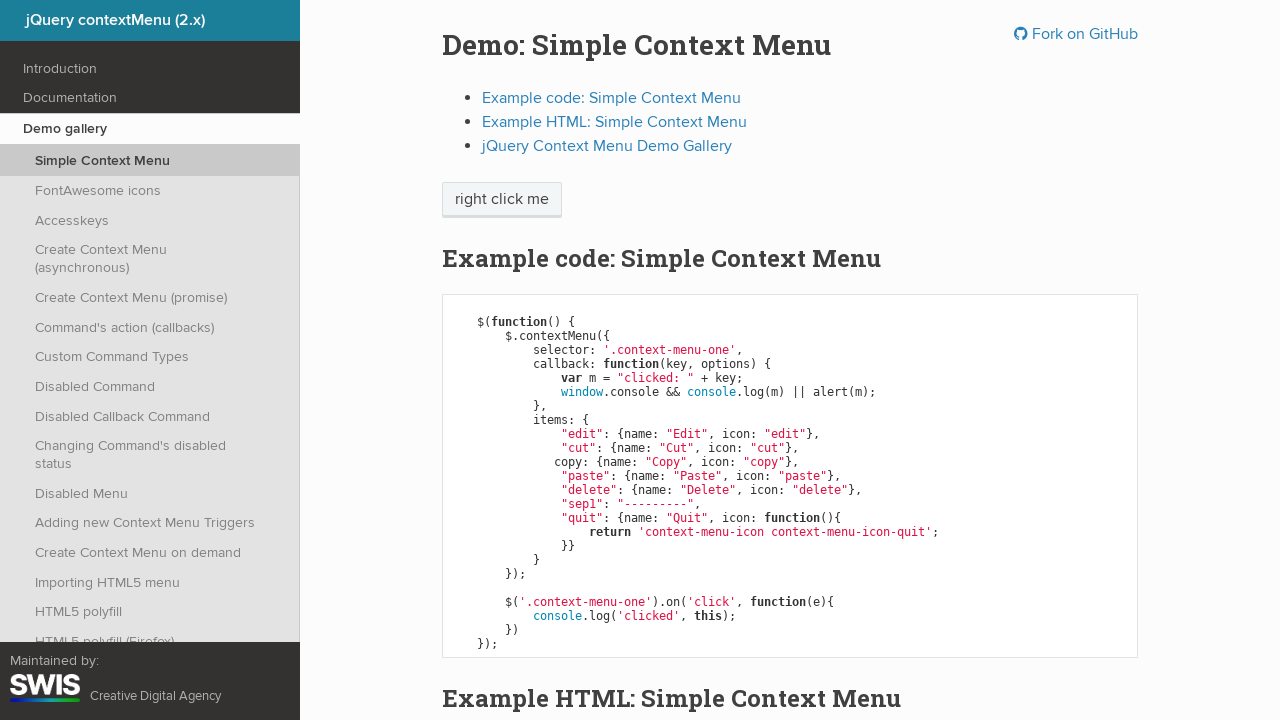

Located the right-click button element
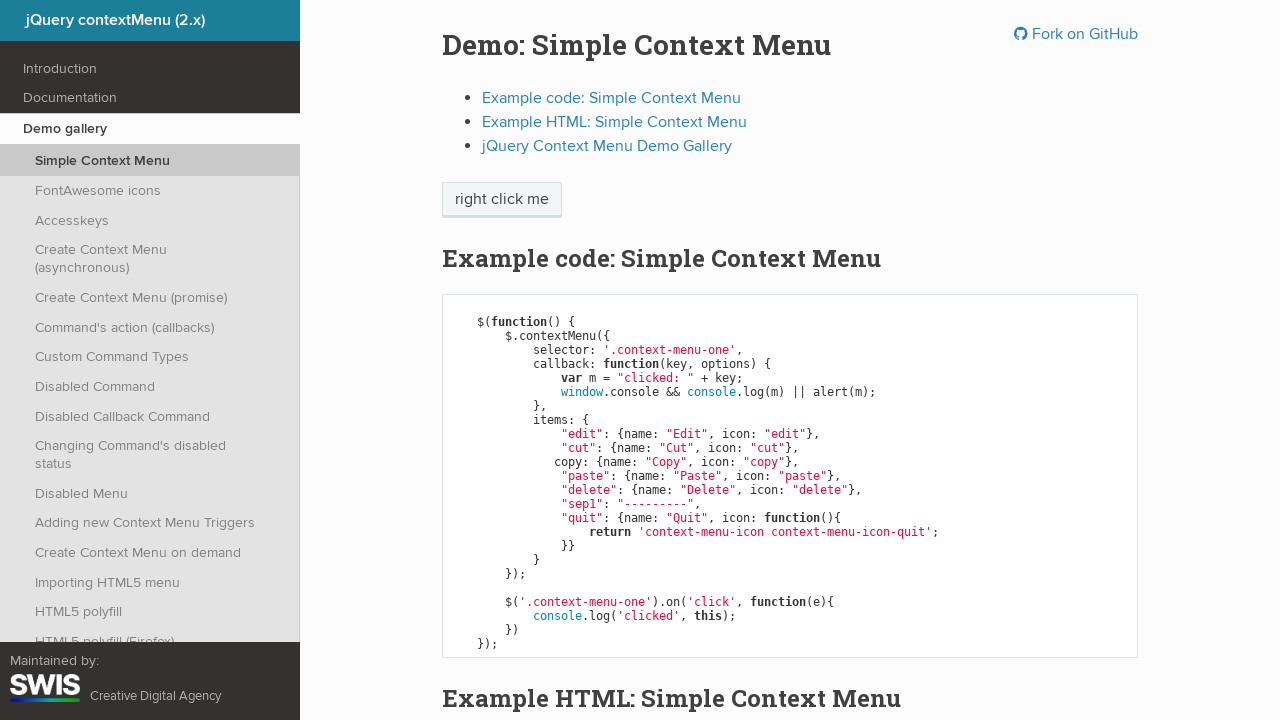

Performed right-click action on the button to trigger context menu at (502, 200) on xpath=//span[@class='context-menu-one btn btn-neutral']
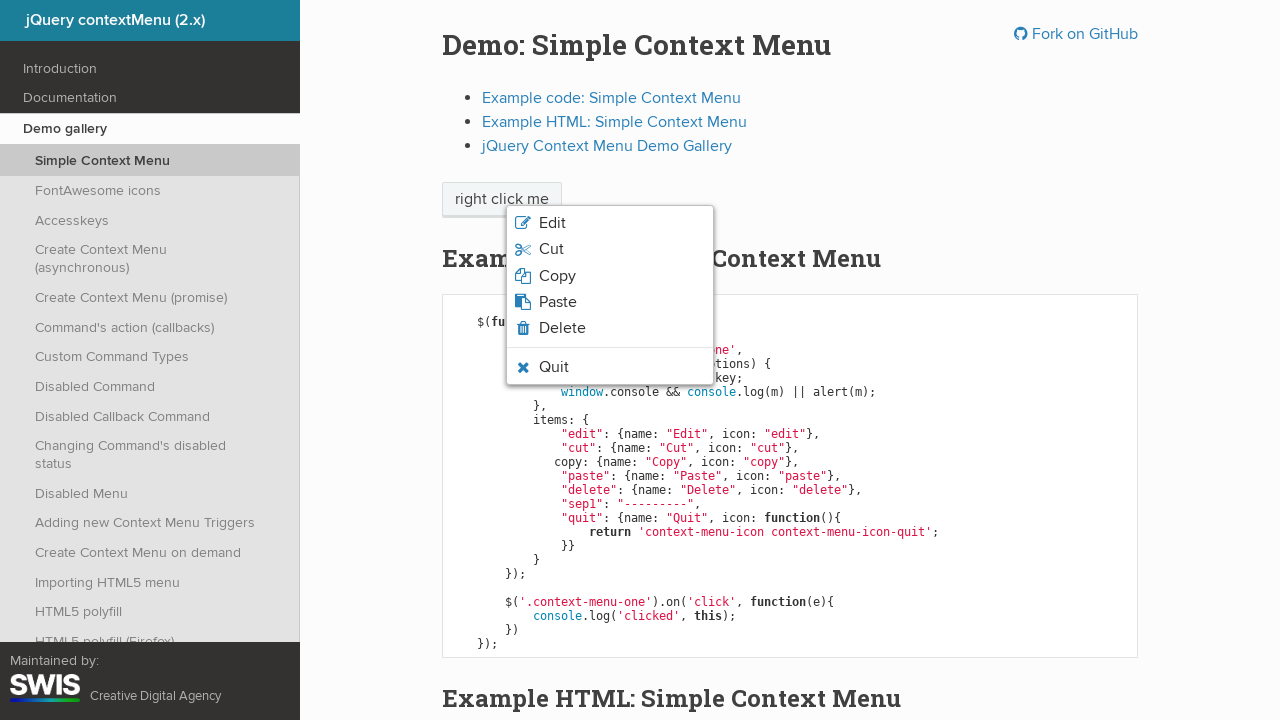

Context menu appeared after right-click
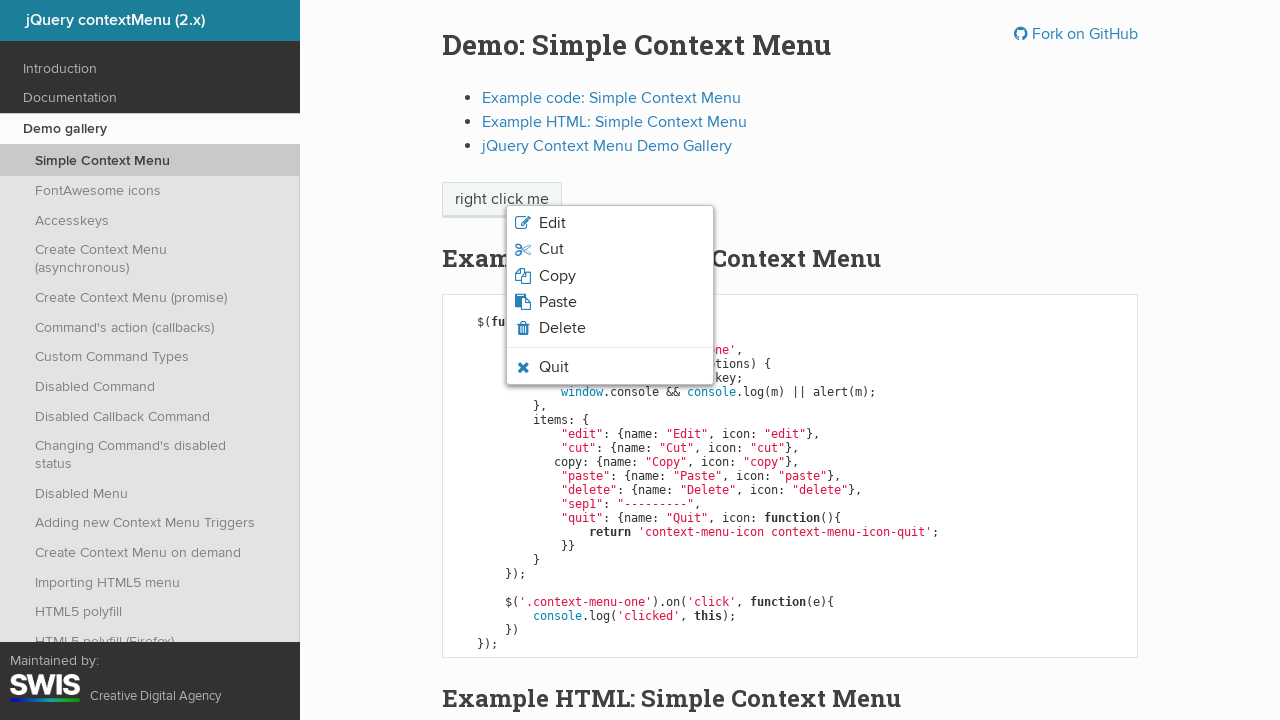

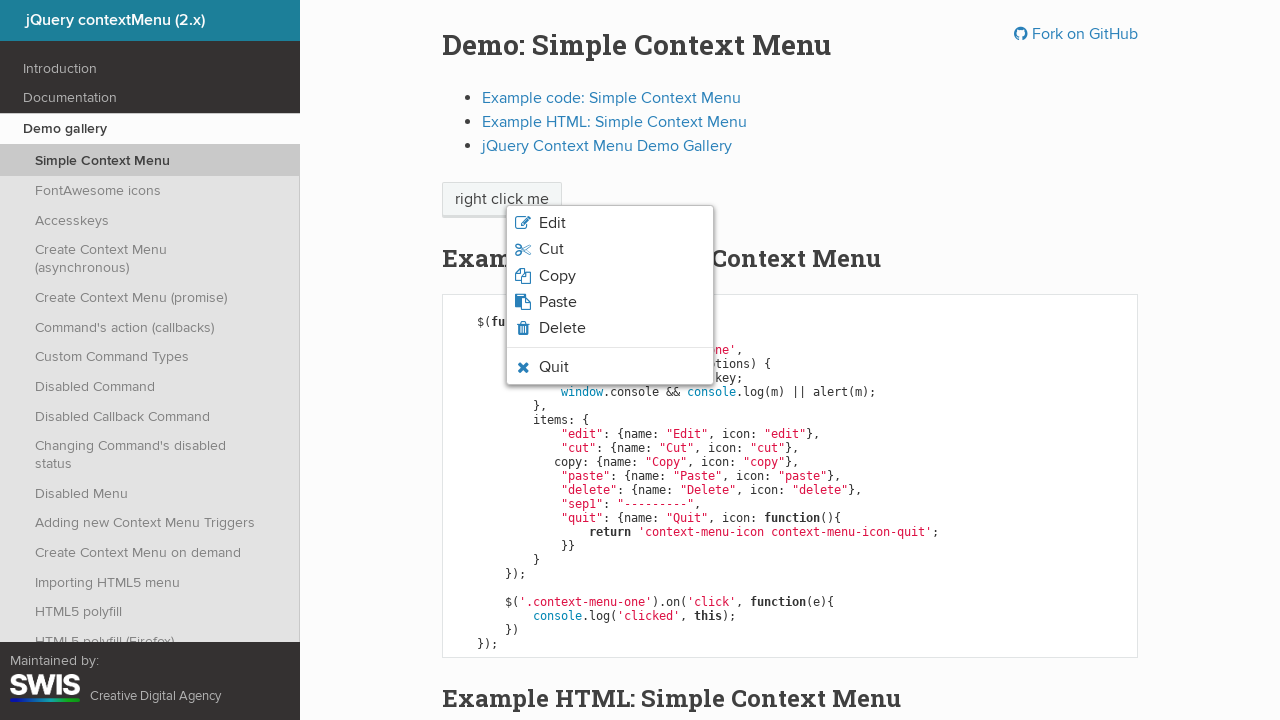